Tests window switching functionality by clicking a link that opens a new window, extracting an email from the child window, and using it to fill a form field in the parent window

Starting URL: https://rahulshettyacademy.com/loginpagePractise/

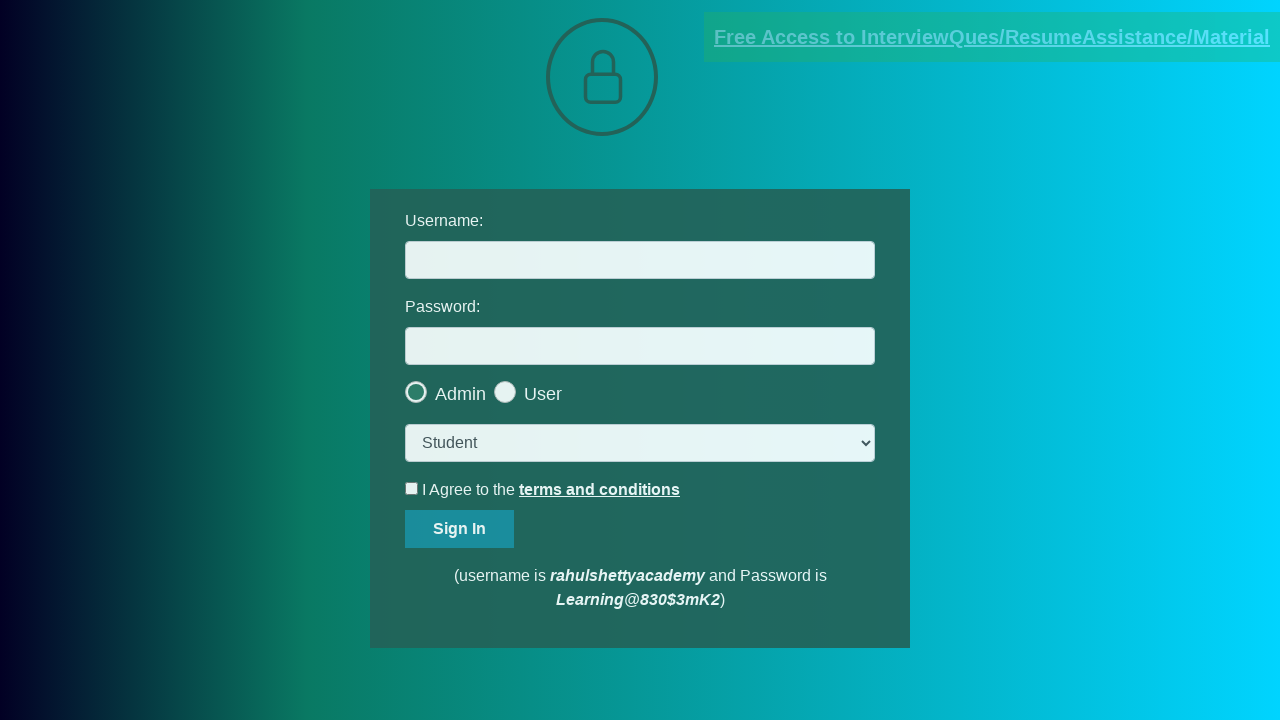

Clicked blinking text link to open new window at (992, 37) on .blinkingText
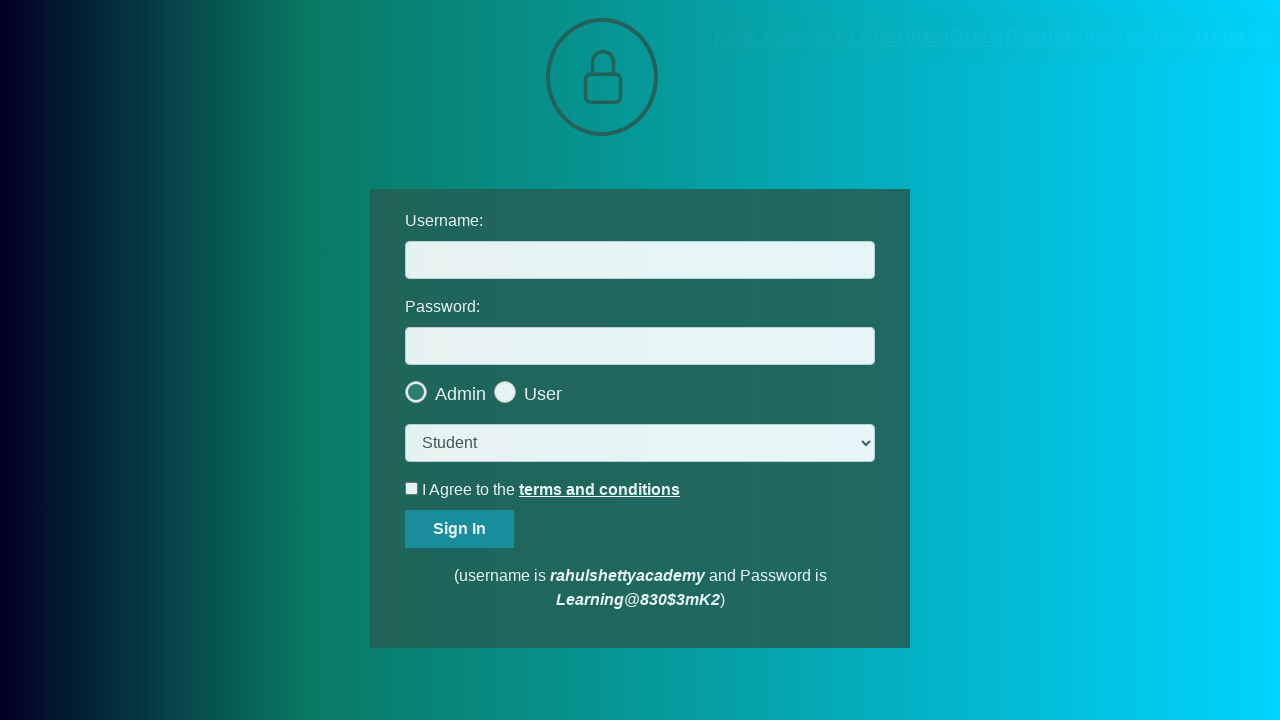

New window opened and captured
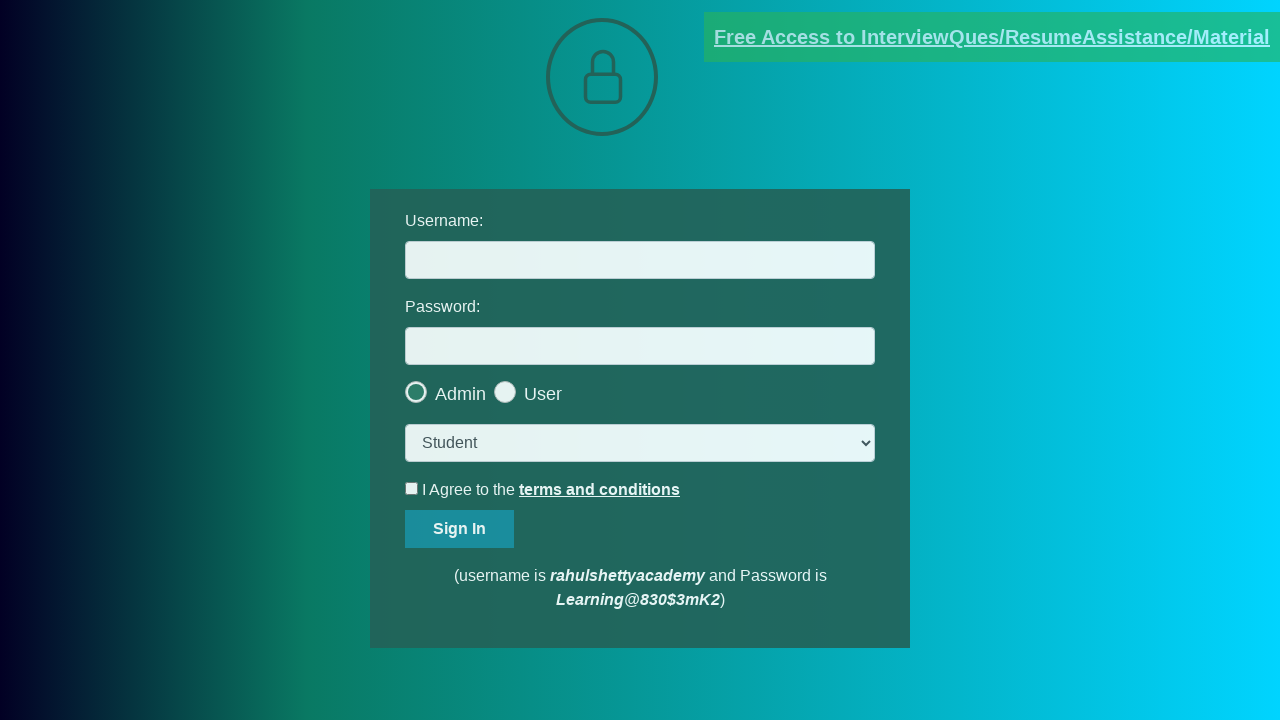

Extracted email text from child window
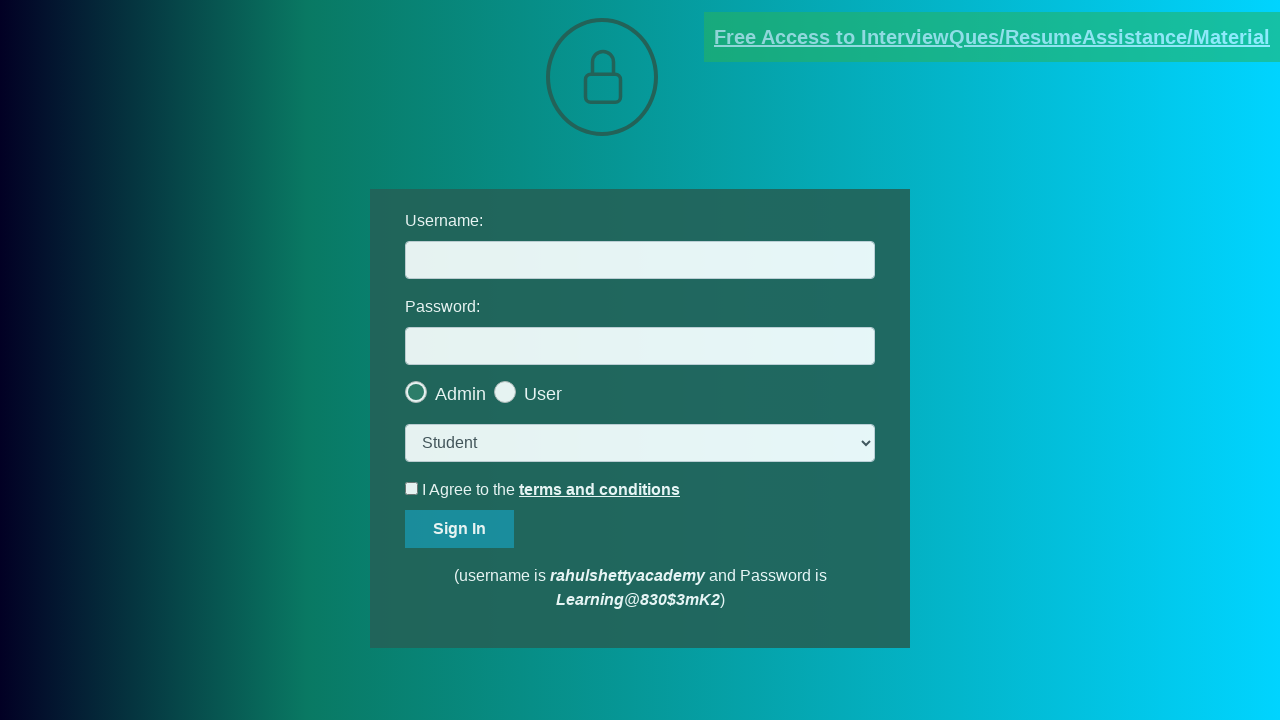

Parsed email address: mentor@rahulshettyacademy.com
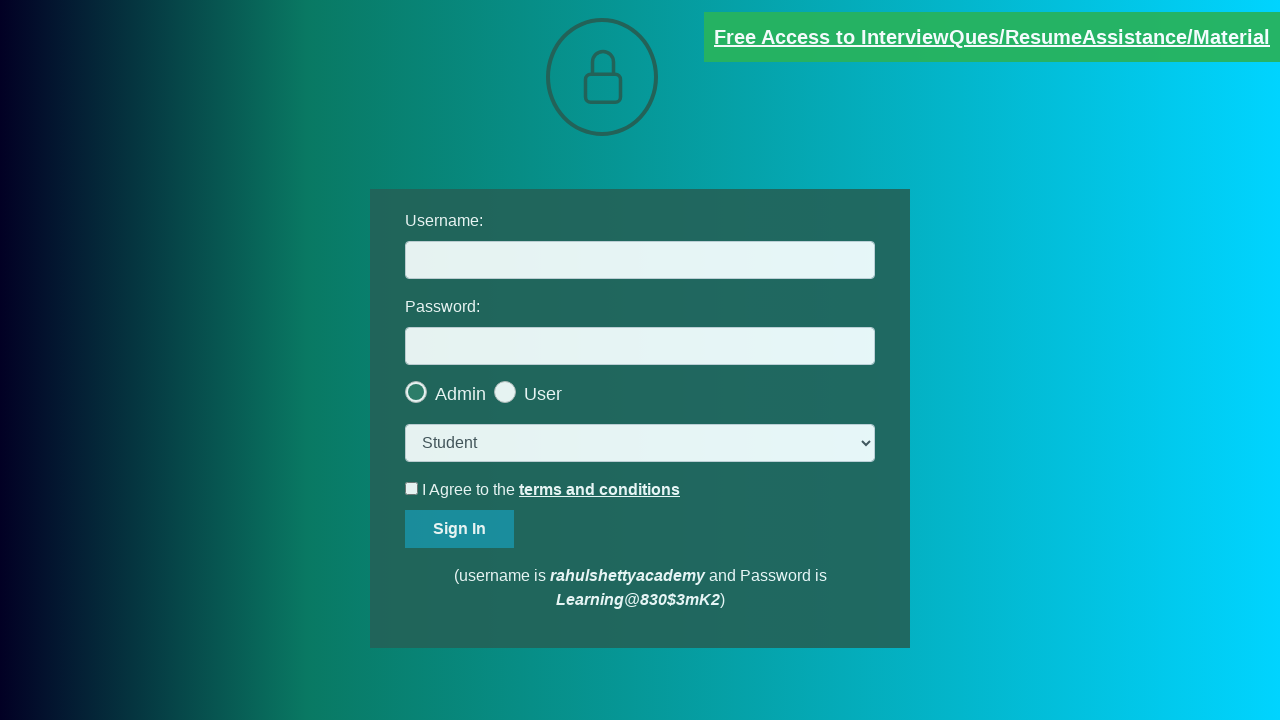

Filled username field with extracted email: mentor@rahulshettyacademy.com on #username
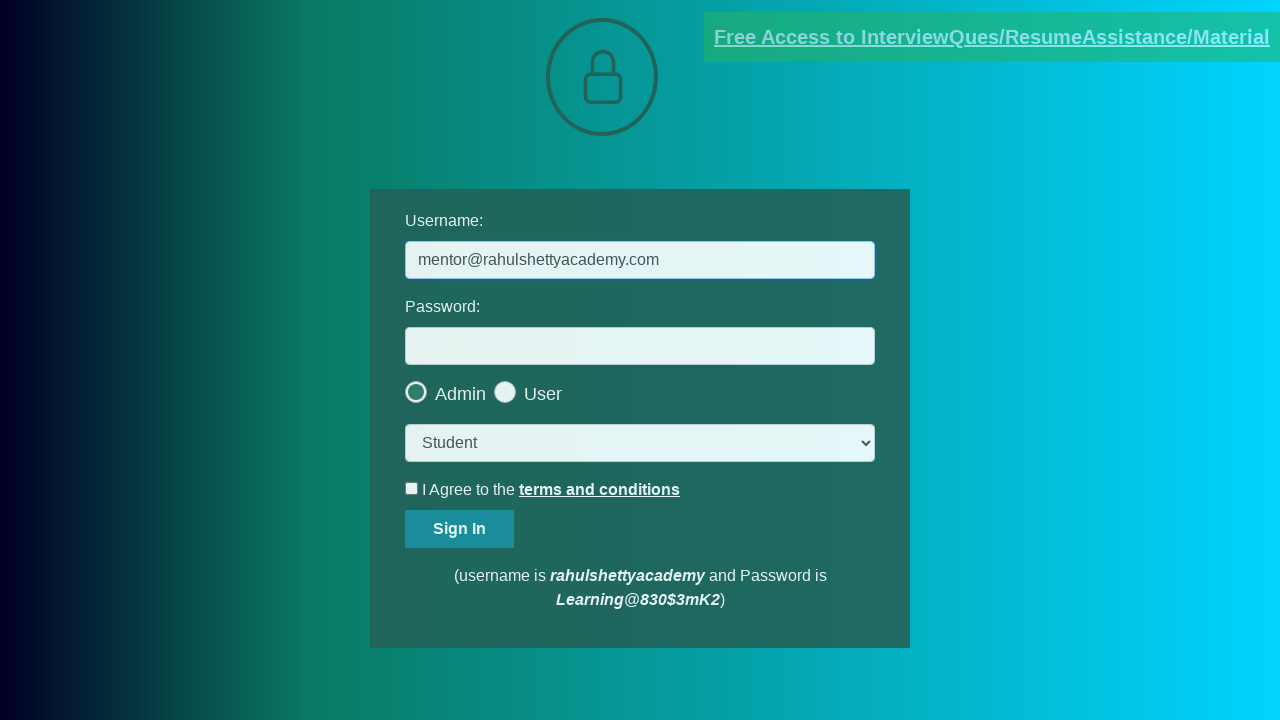

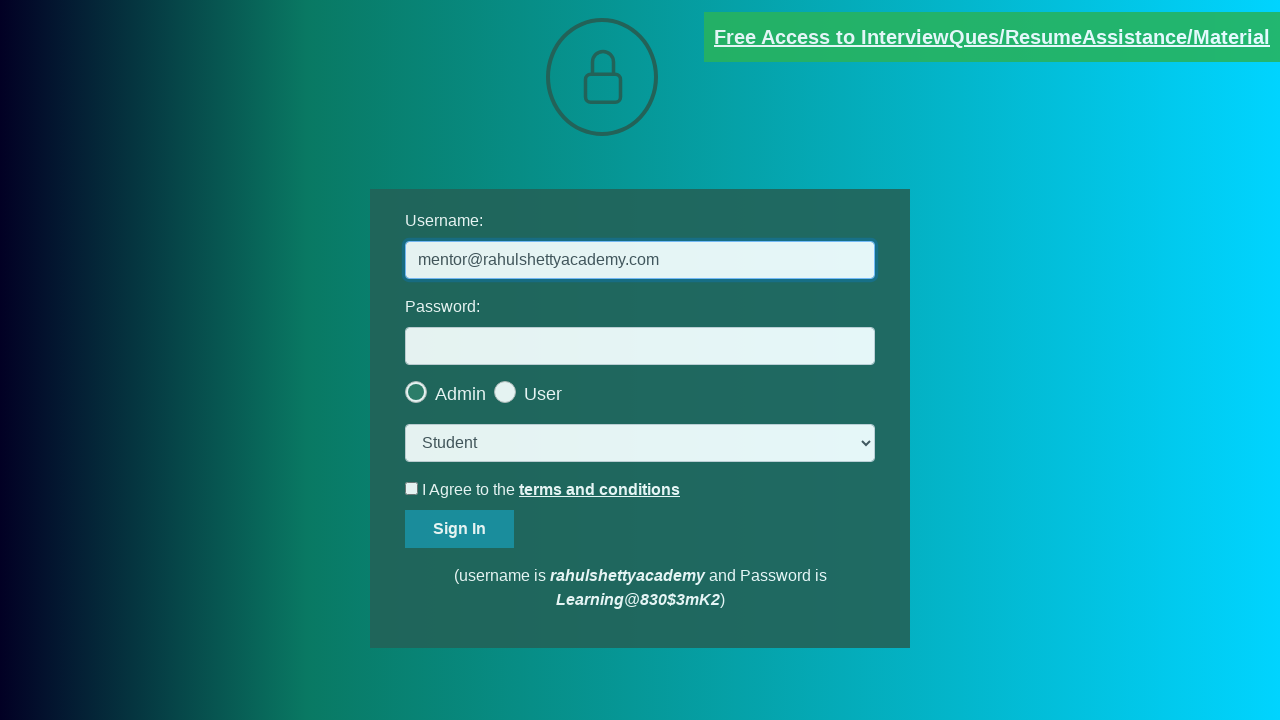